Navigates to the Rahul Shetty Academy Automation Practice page (originally a skipped test for video recording configuration).

Starting URL: https://rahulshettyacademy.com/AutomationPractice/

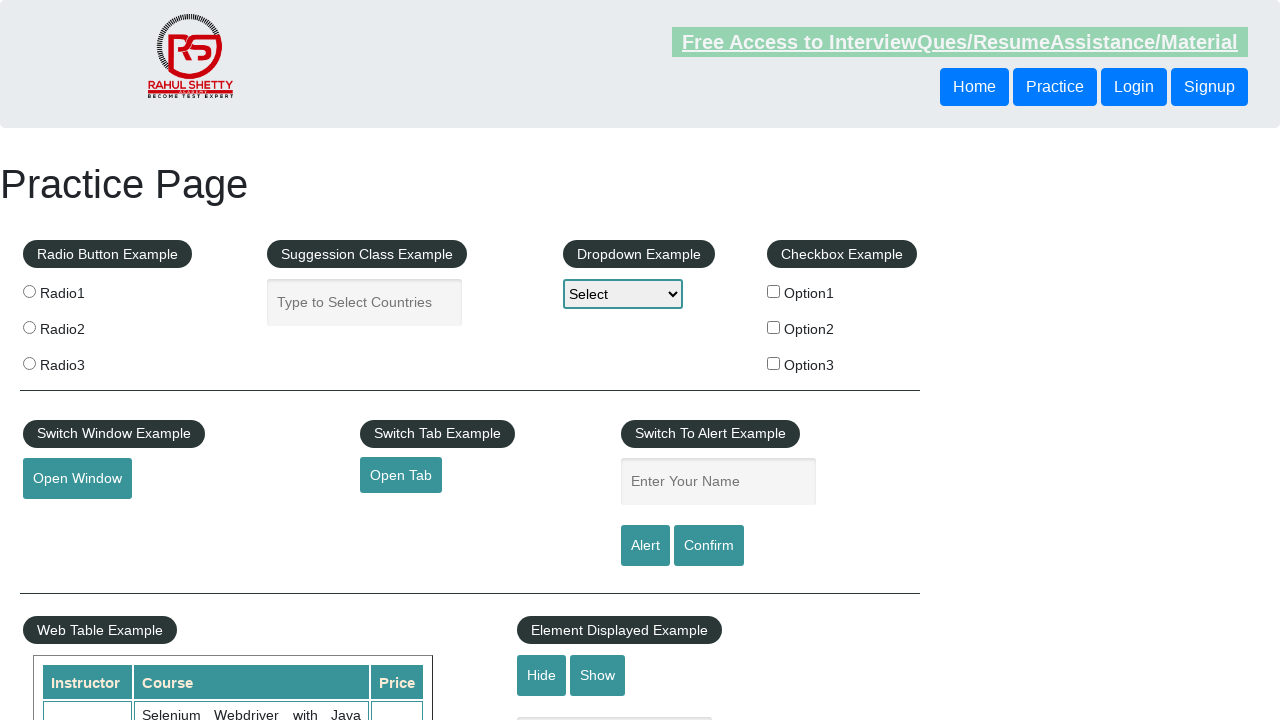

Waited for page DOM content to load on Rahul Shetty Academy Automation Practice page
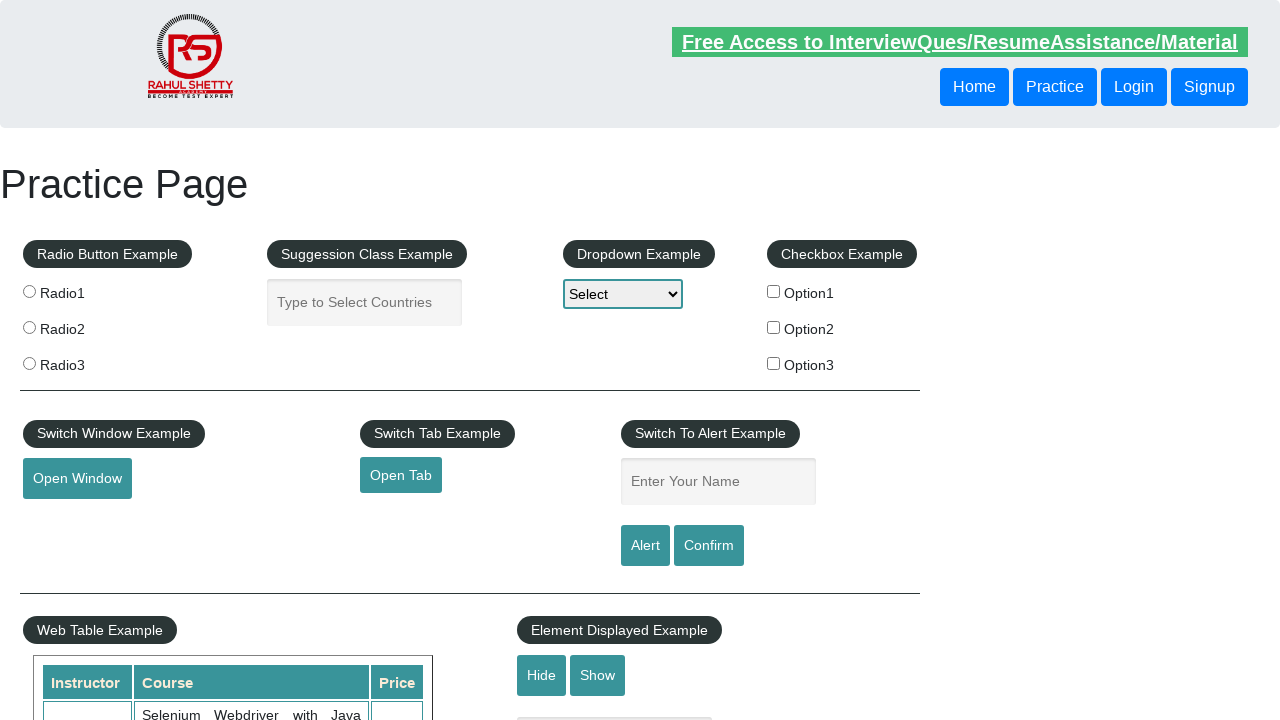

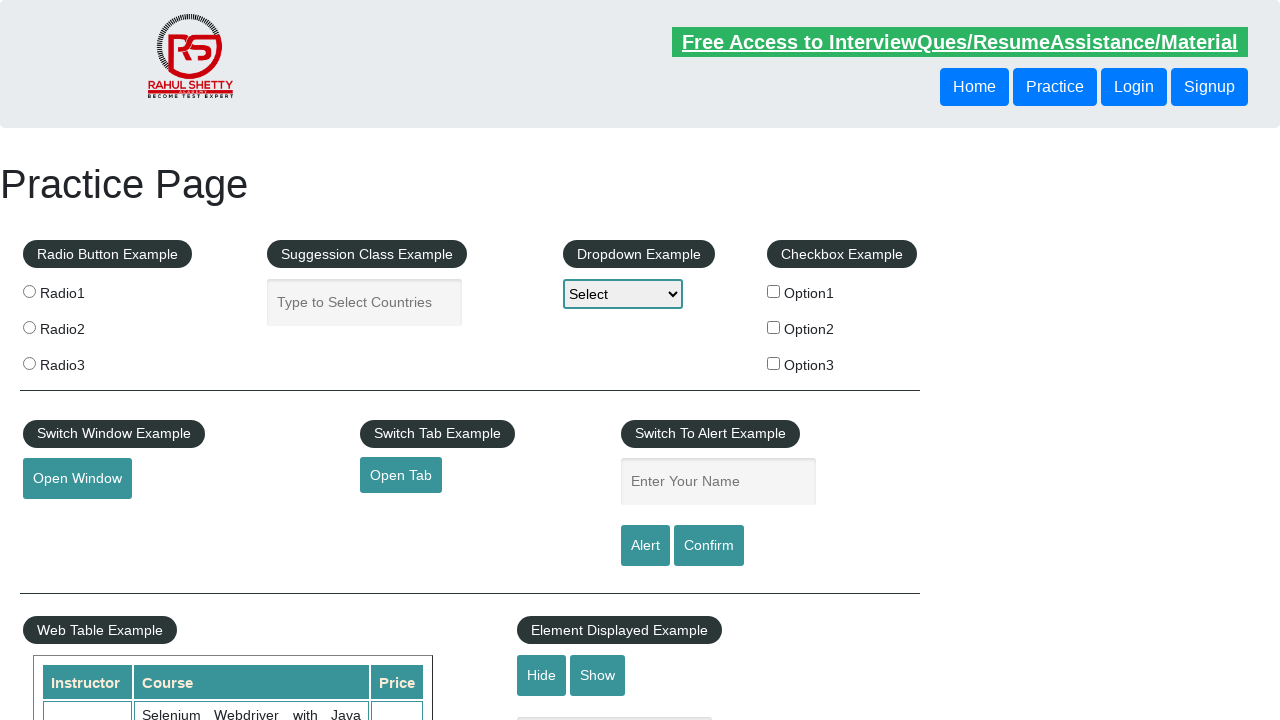